Tests browser back button navigation between filter views

Starting URL: https://demo.playwright.dev/todomvc

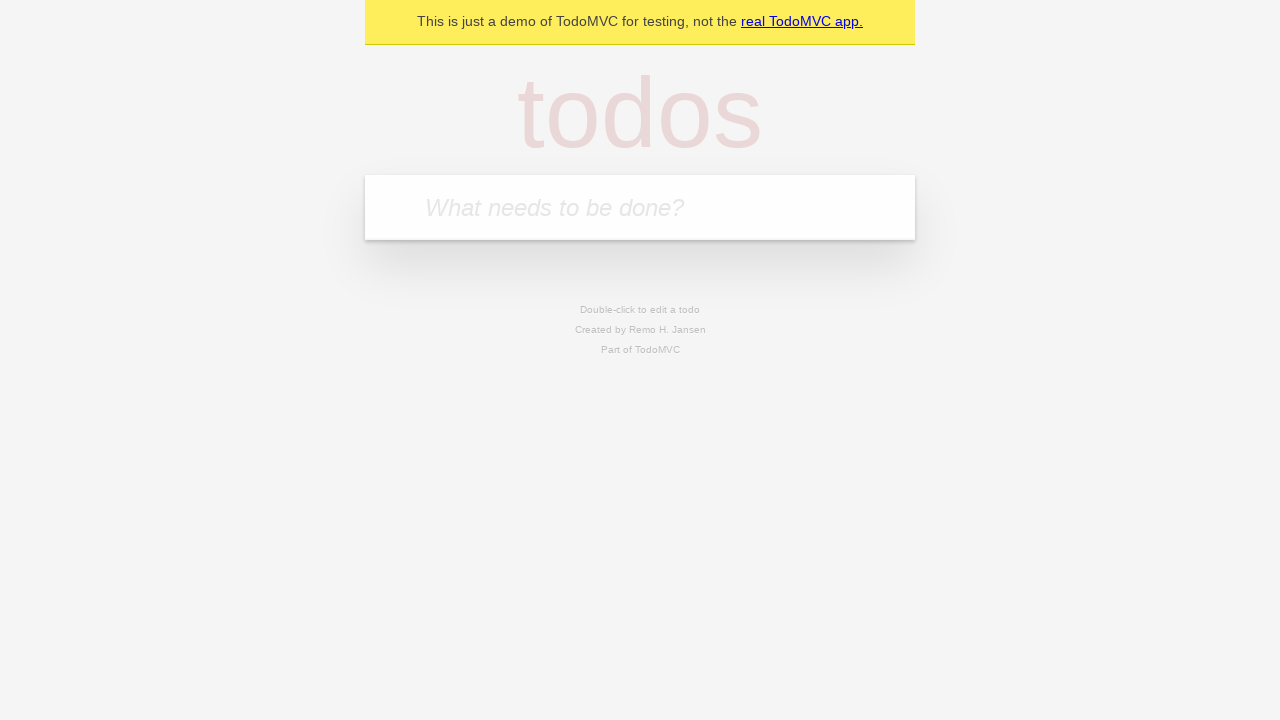

Filled todo input with 'buy some cheese' on internal:attr=[placeholder="What needs to be done?"i]
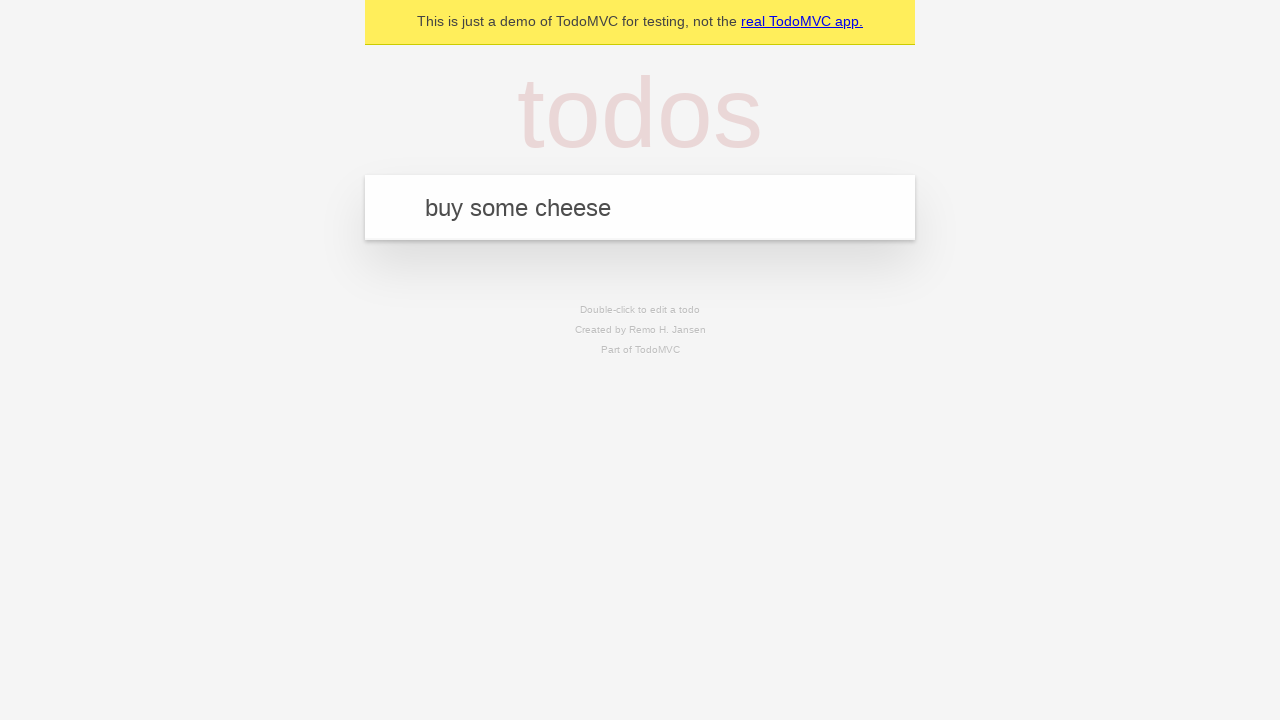

Pressed Enter to add first todo on internal:attr=[placeholder="What needs to be done?"i]
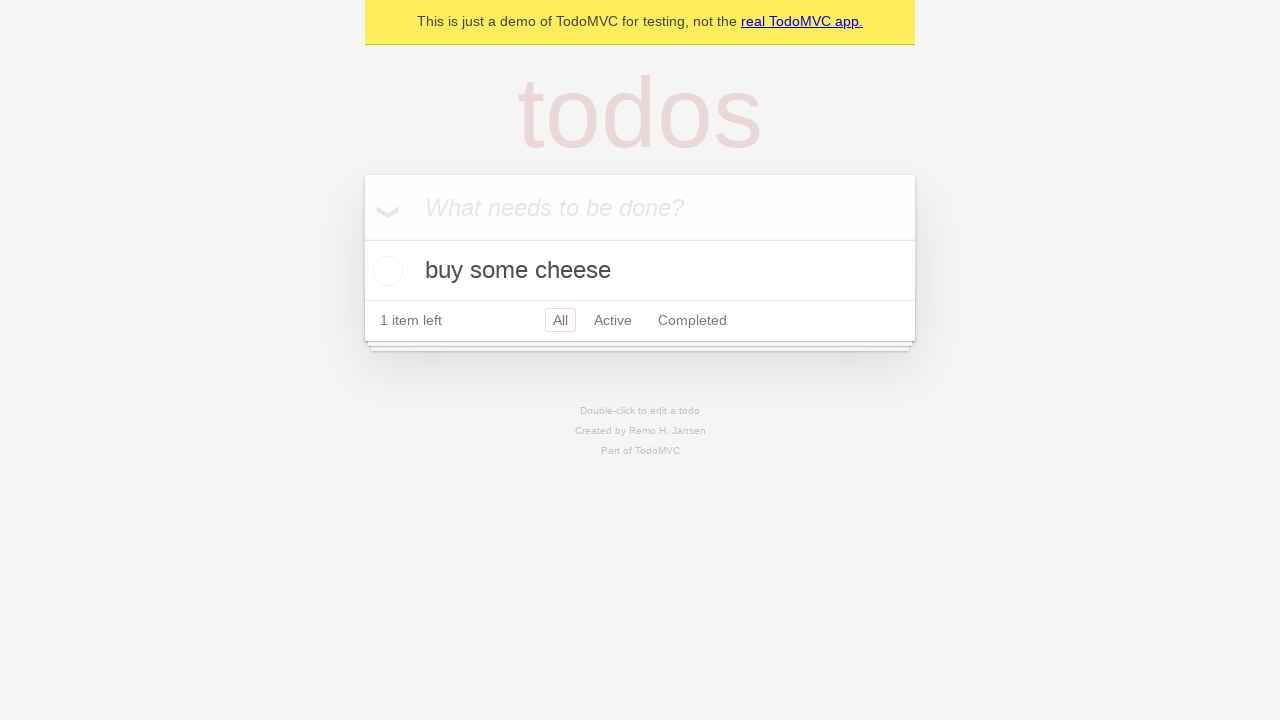

Filled todo input with 'feed the cat' on internal:attr=[placeholder="What needs to be done?"i]
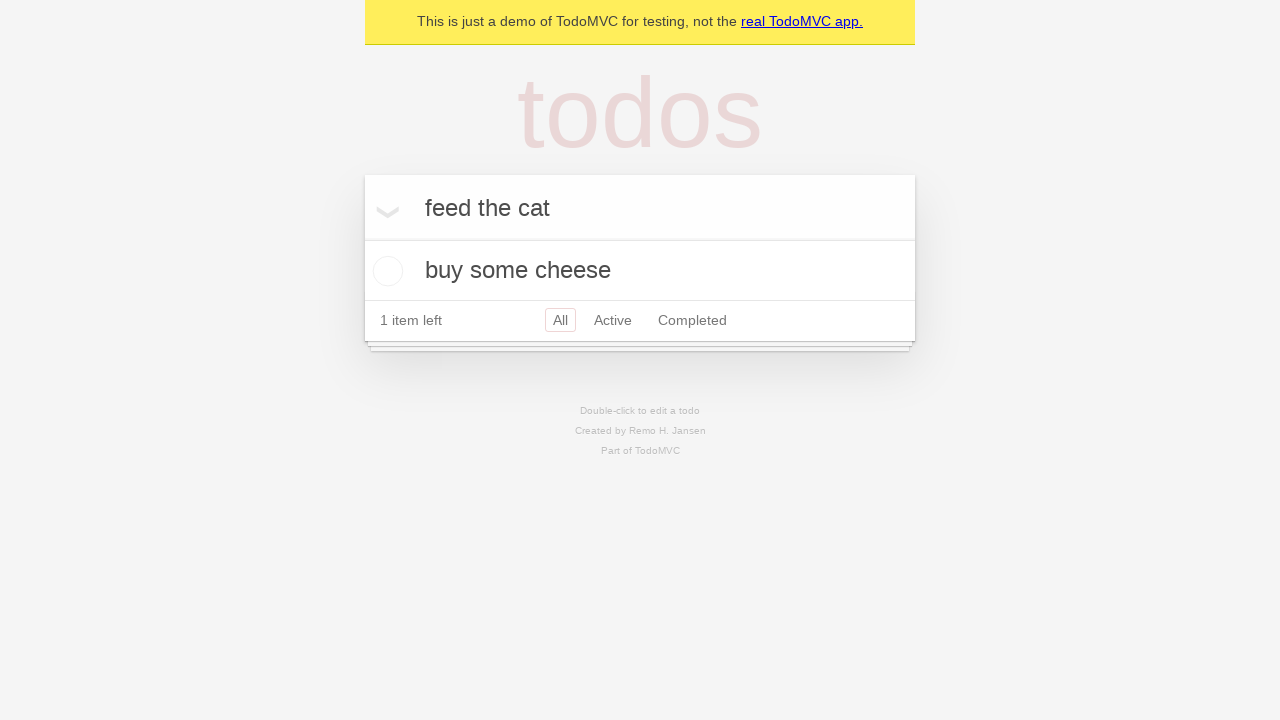

Pressed Enter to add second todo on internal:attr=[placeholder="What needs to be done?"i]
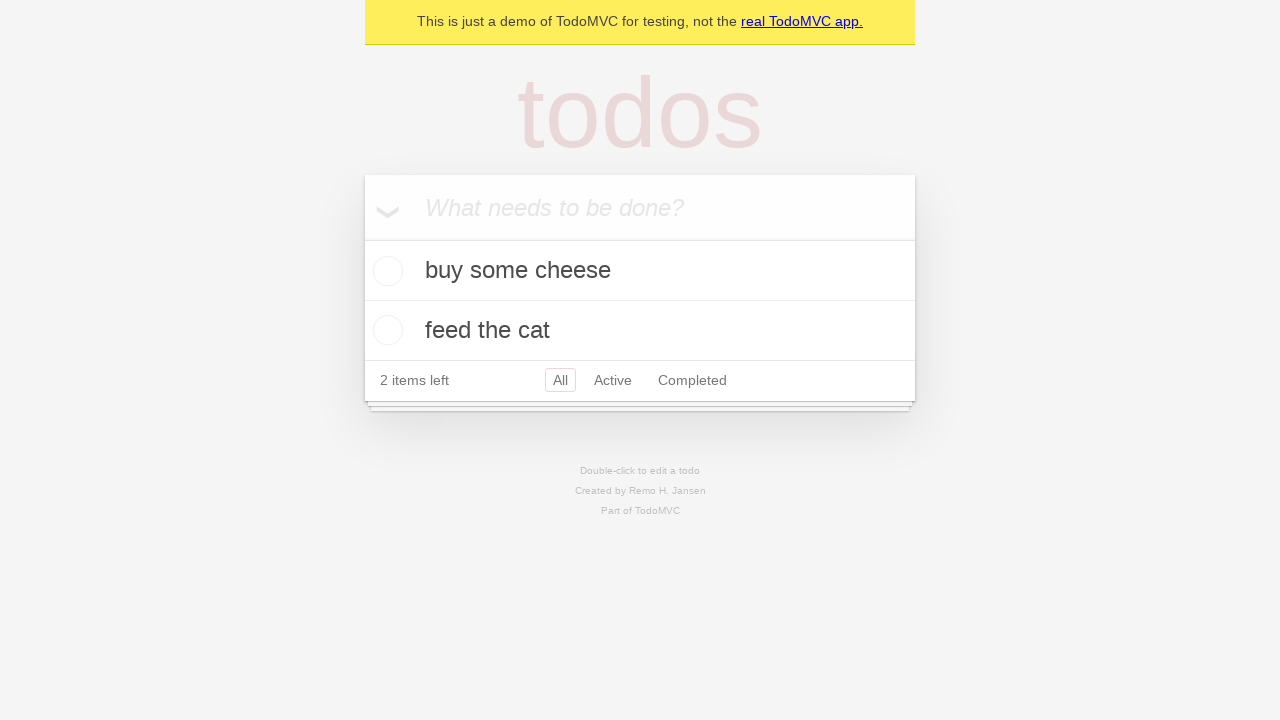

Filled todo input with 'book a doctors appointment' on internal:attr=[placeholder="What needs to be done?"i]
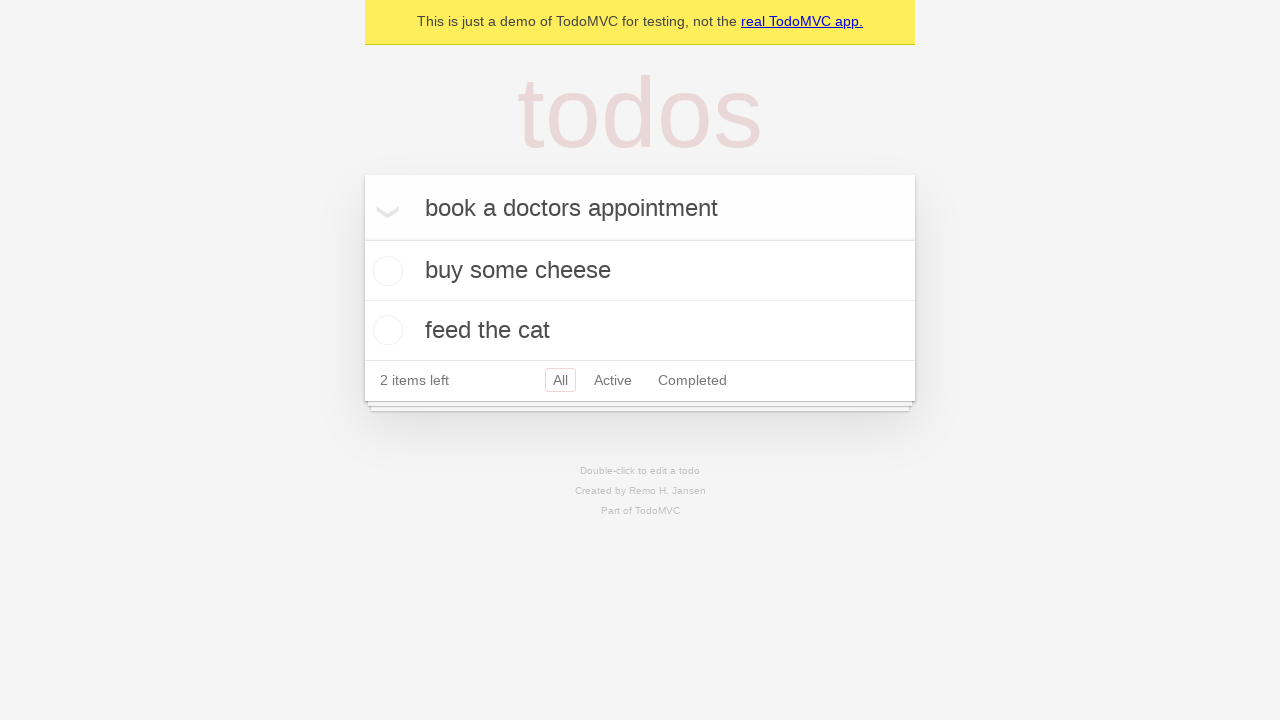

Pressed Enter to add third todo on internal:attr=[placeholder="What needs to be done?"i]
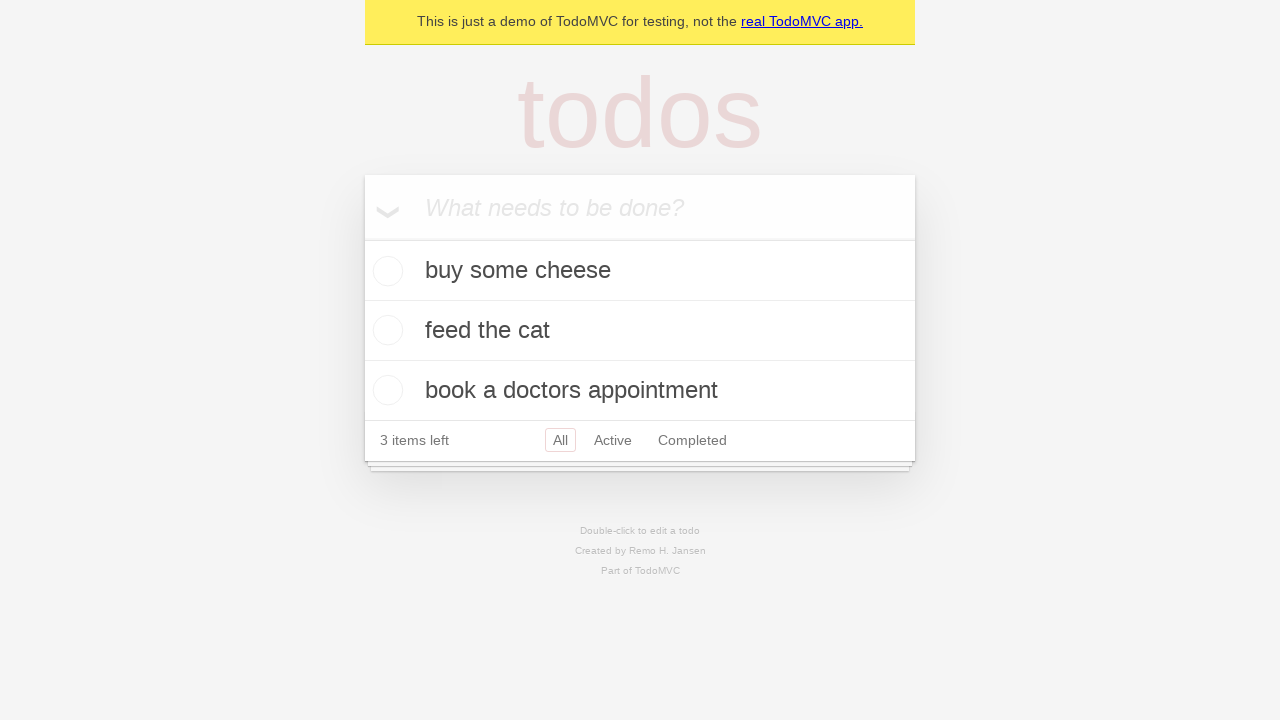

Checked the second todo item at (385, 330) on internal:testid=[data-testid="todo-item"s] >> nth=1 >> internal:role=checkbox
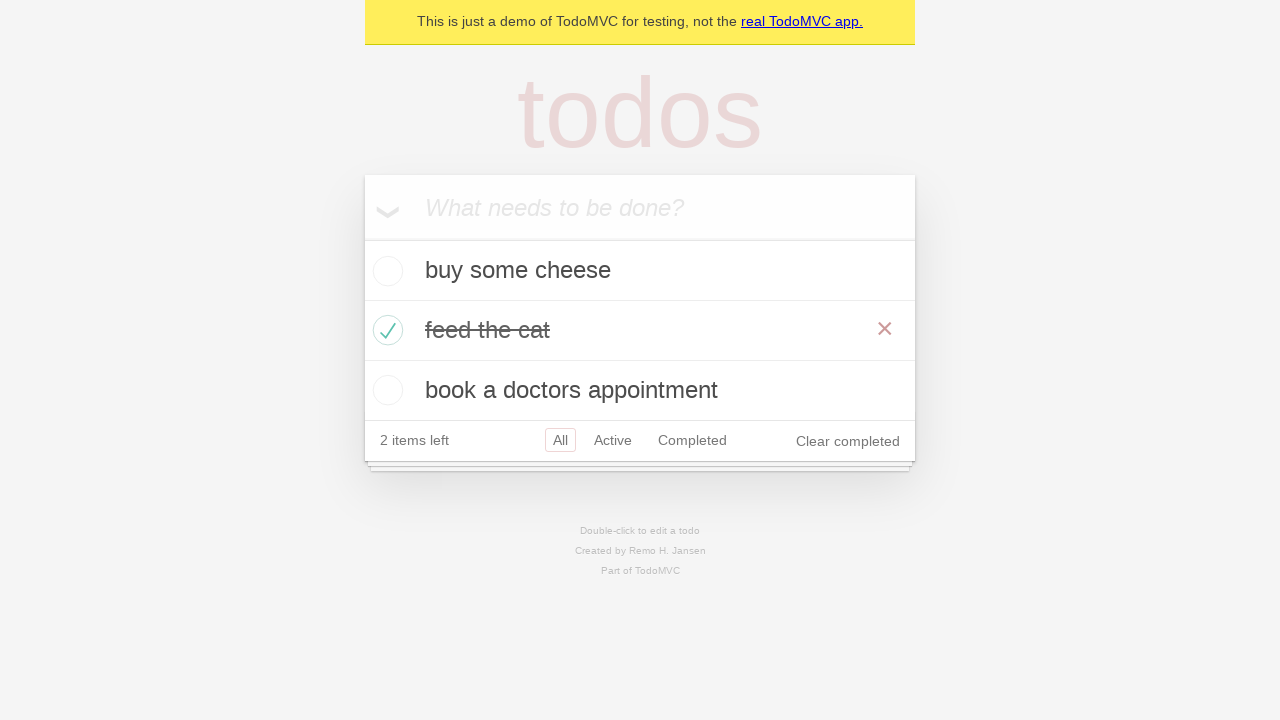

Clicked 'All' filter link at (560, 440) on internal:role=link[name="All"i]
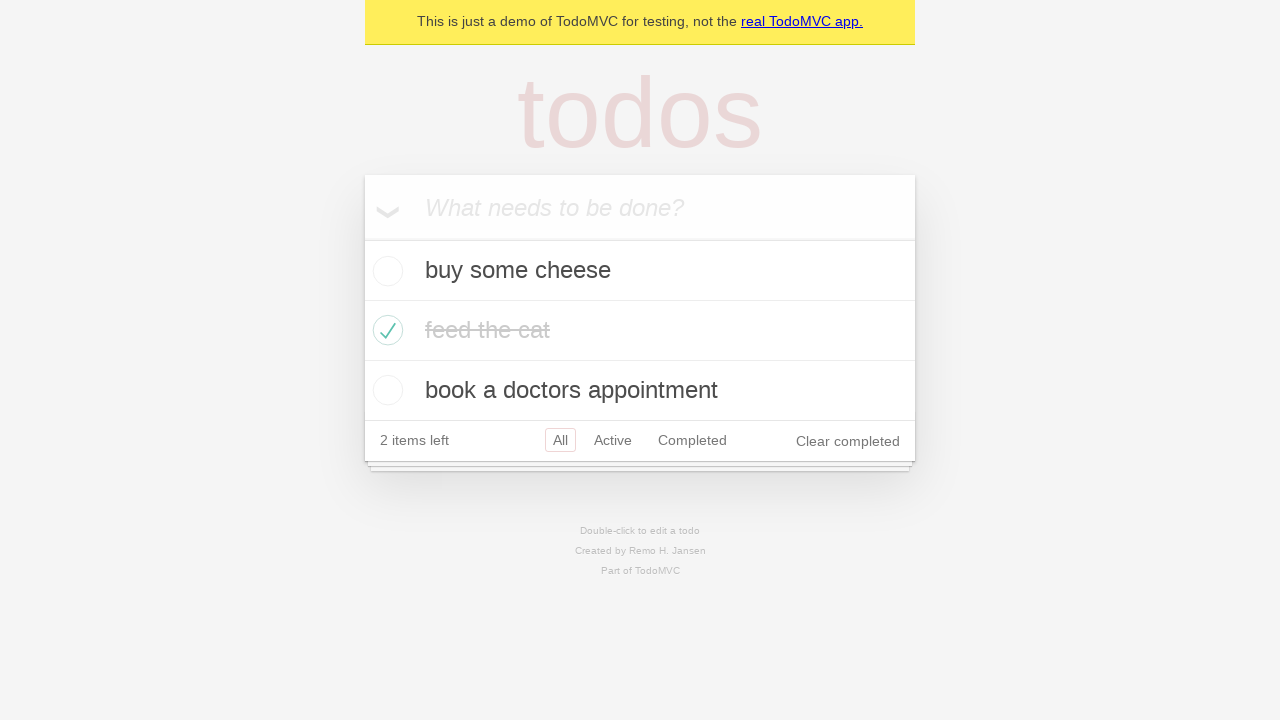

Clicked 'Active' filter link at (613, 440) on internal:role=link[name="Active"i]
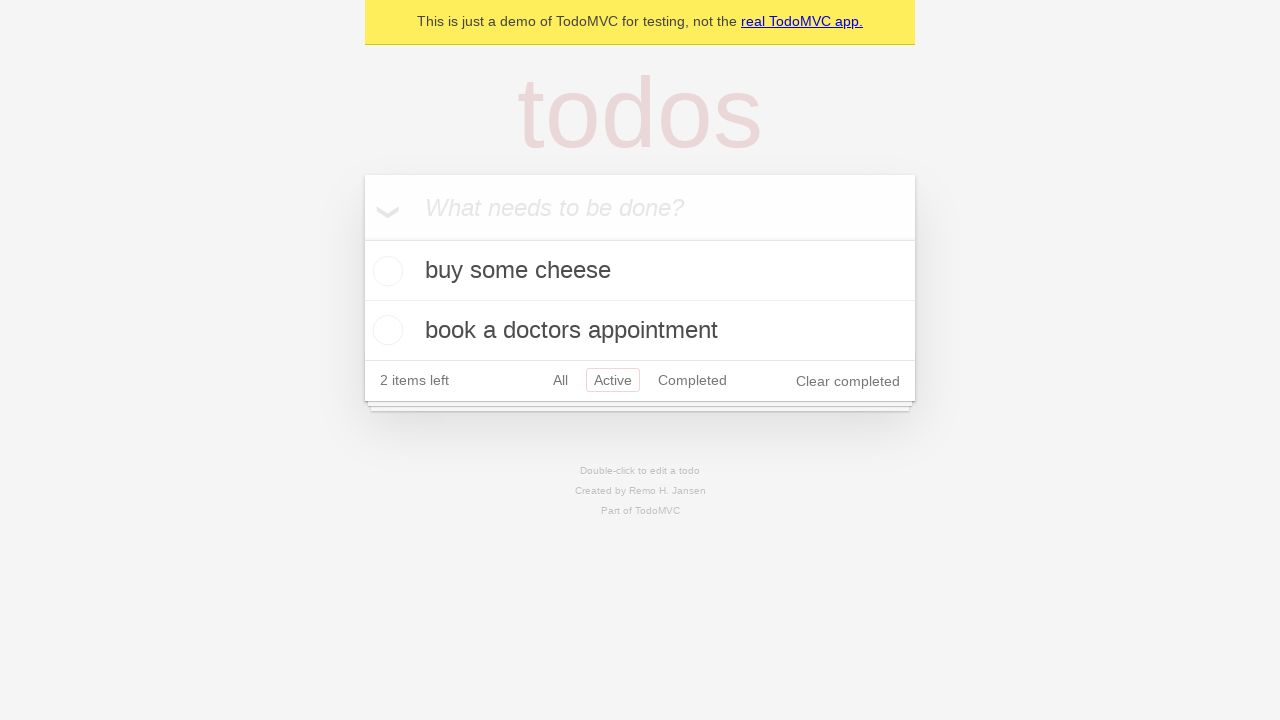

Clicked 'Completed' filter link at (692, 380) on internal:role=link[name="Completed"i]
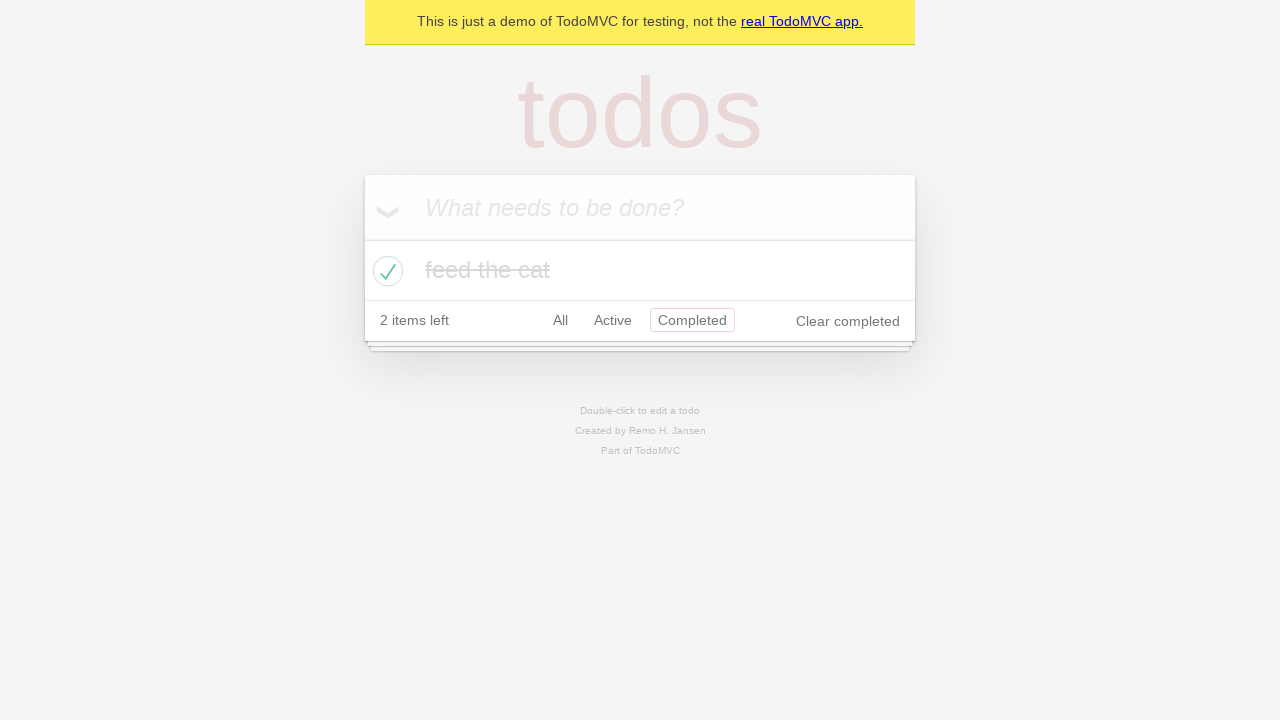

Navigated back to 'Active' filter view
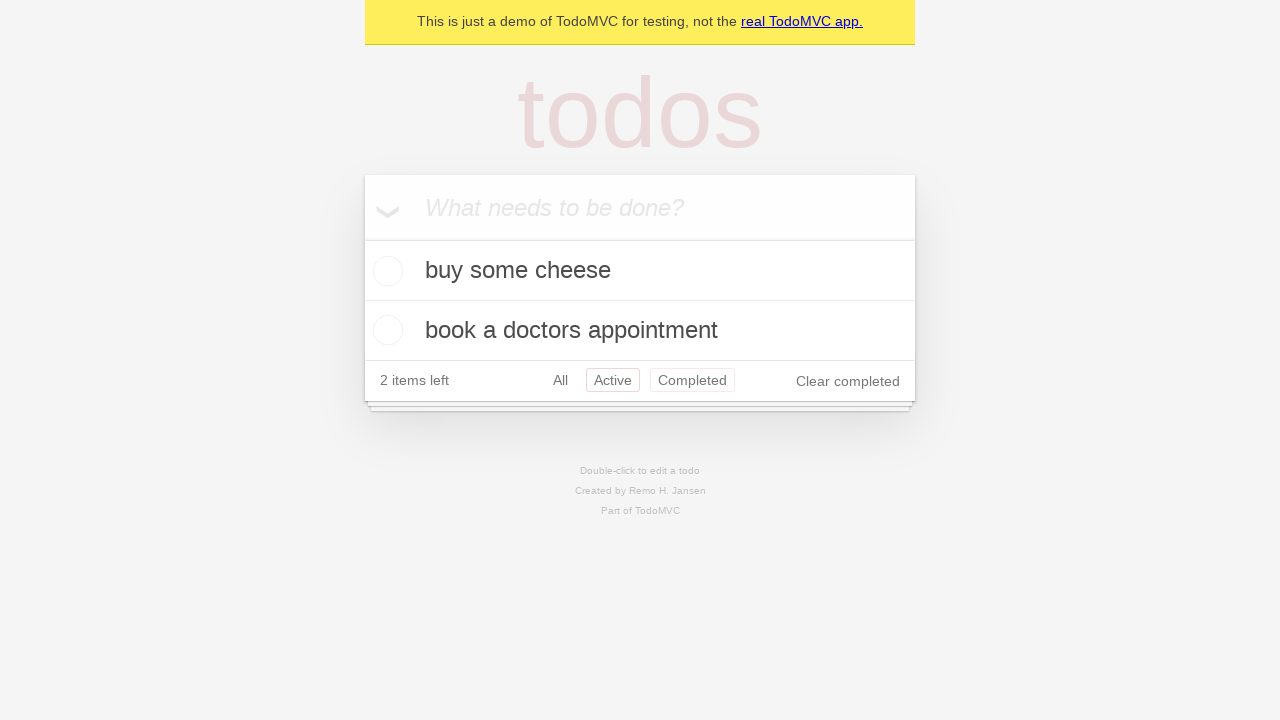

Navigated back to 'All' filter view using browser back button
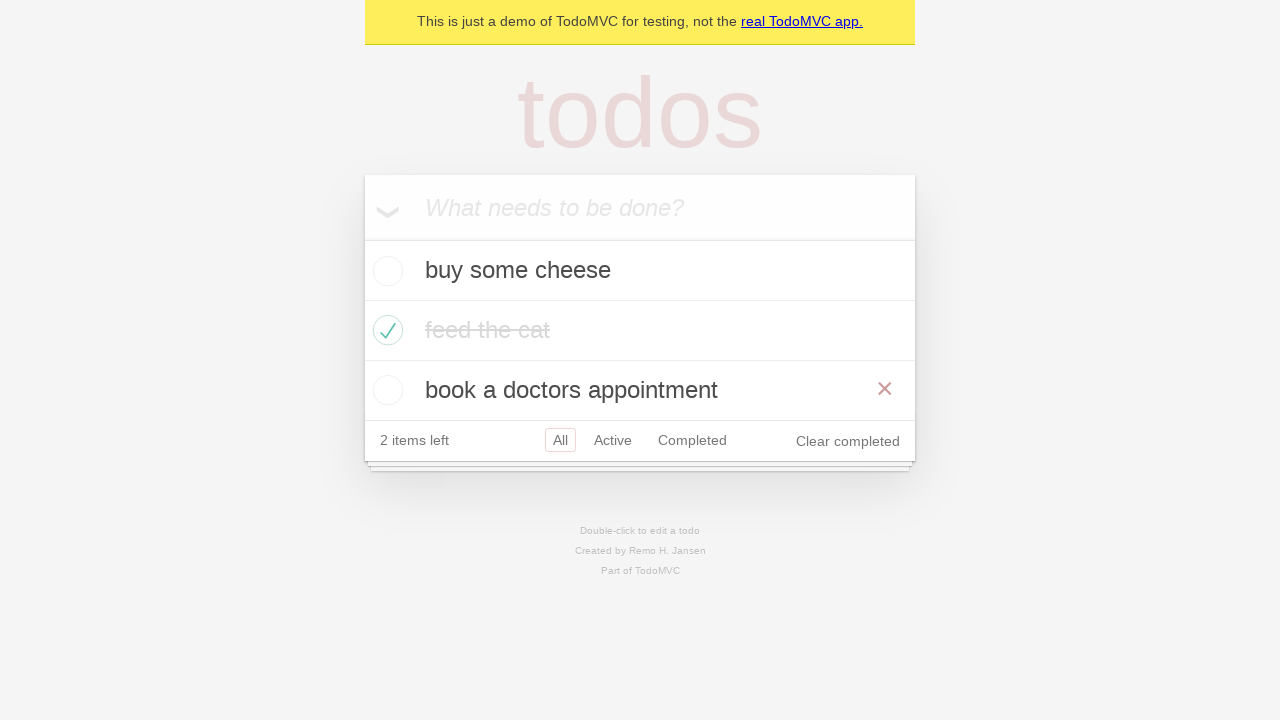

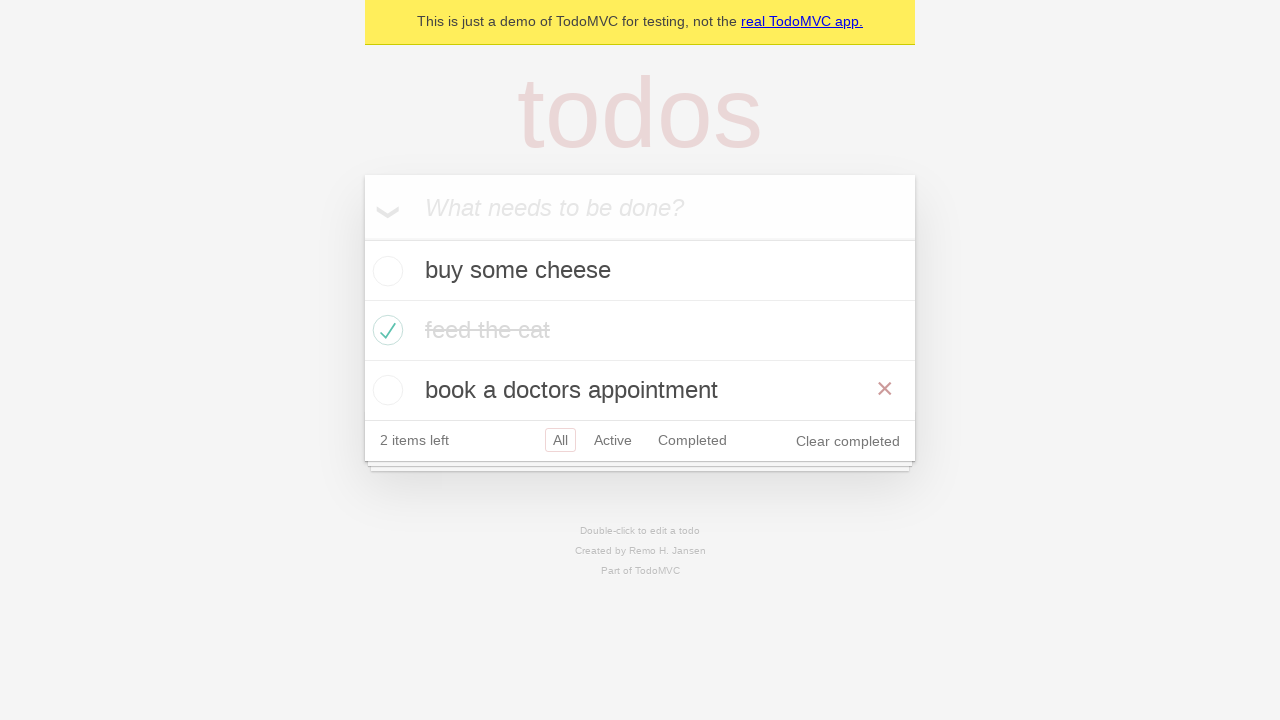